Navigates to the DEV Community homepage and clicks on the "Top Week" link to view the top posts of the week

Starting URL: https://dev.to

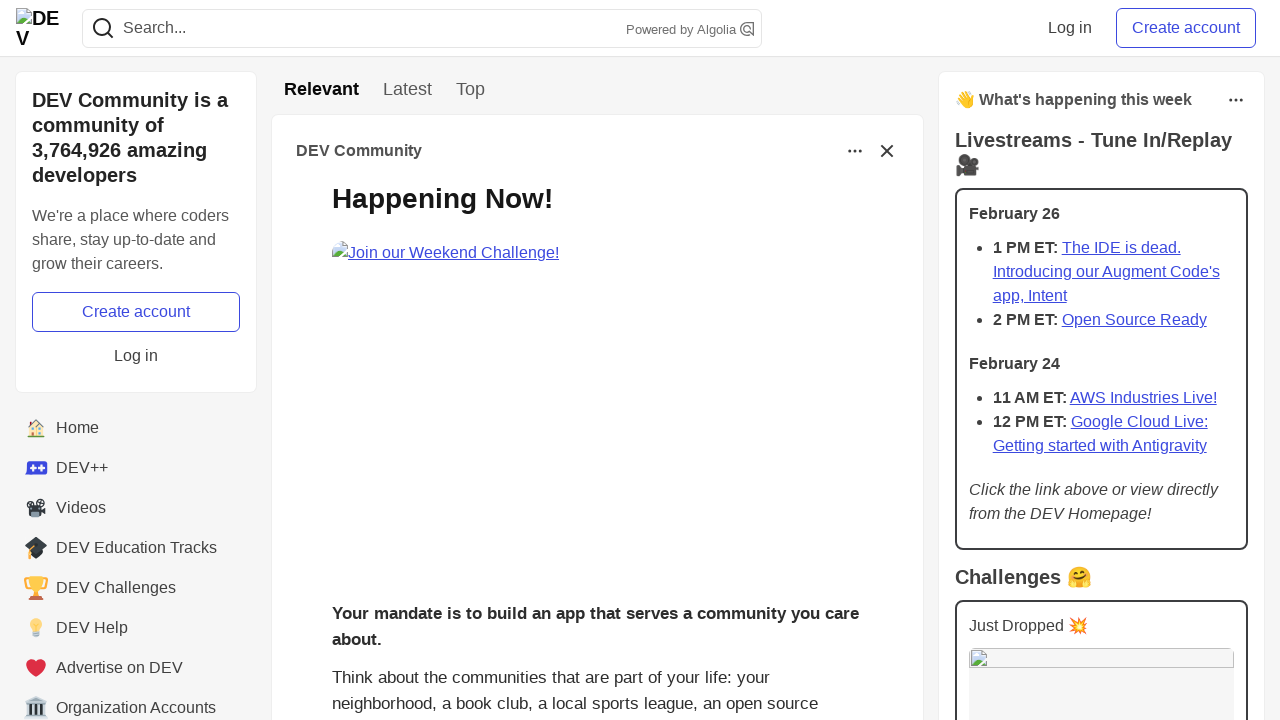

Clicked on the 'Top Week' link to view top posts of the week at (470, 90) on a[href='/top/week']
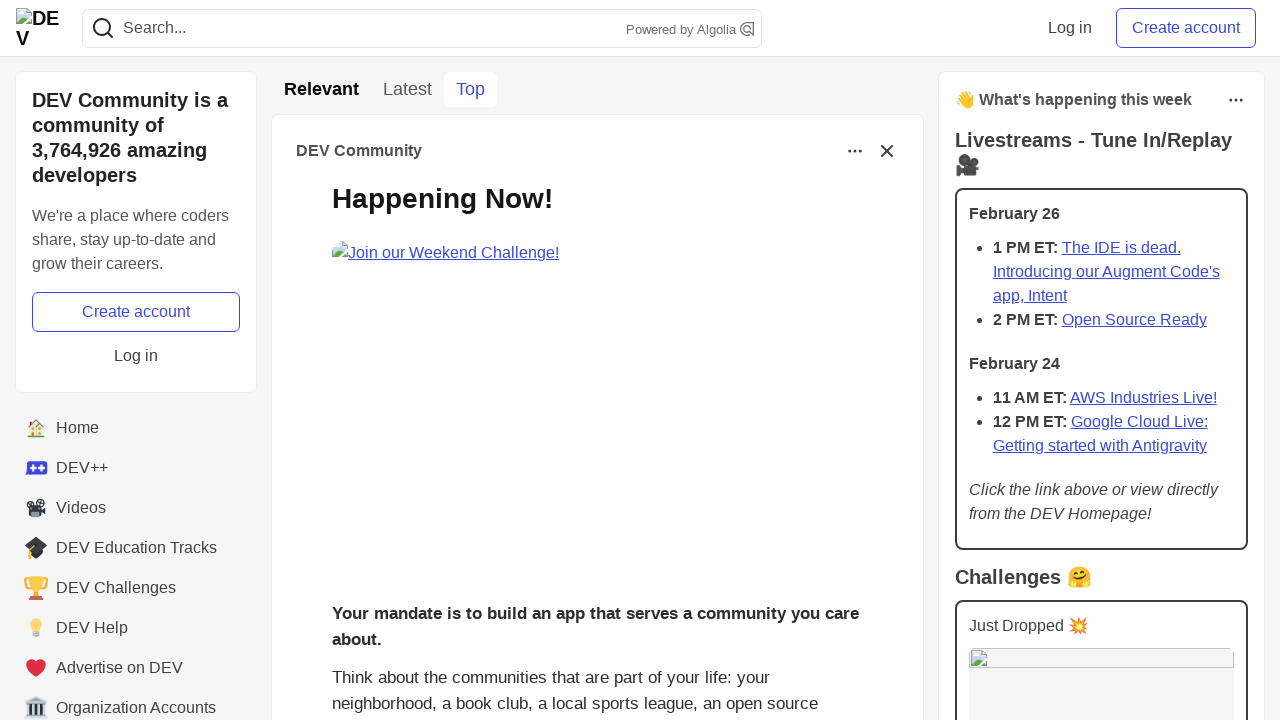

Top Week page loaded successfully
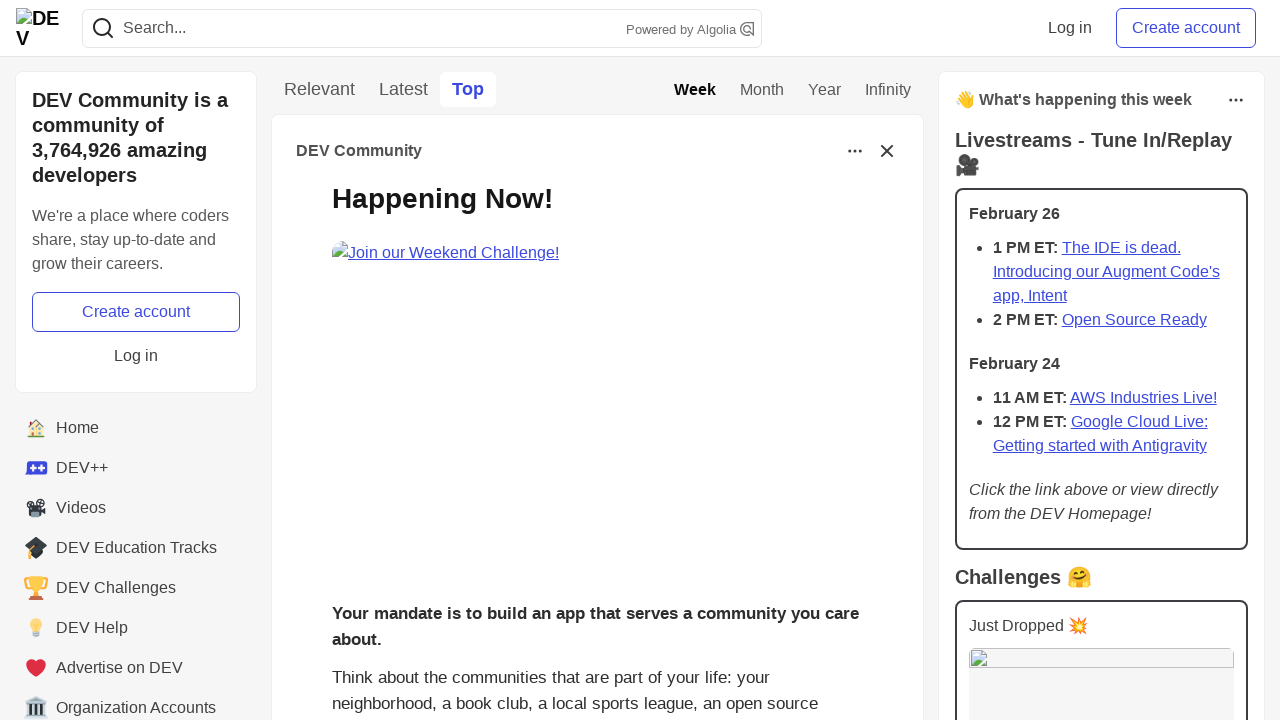

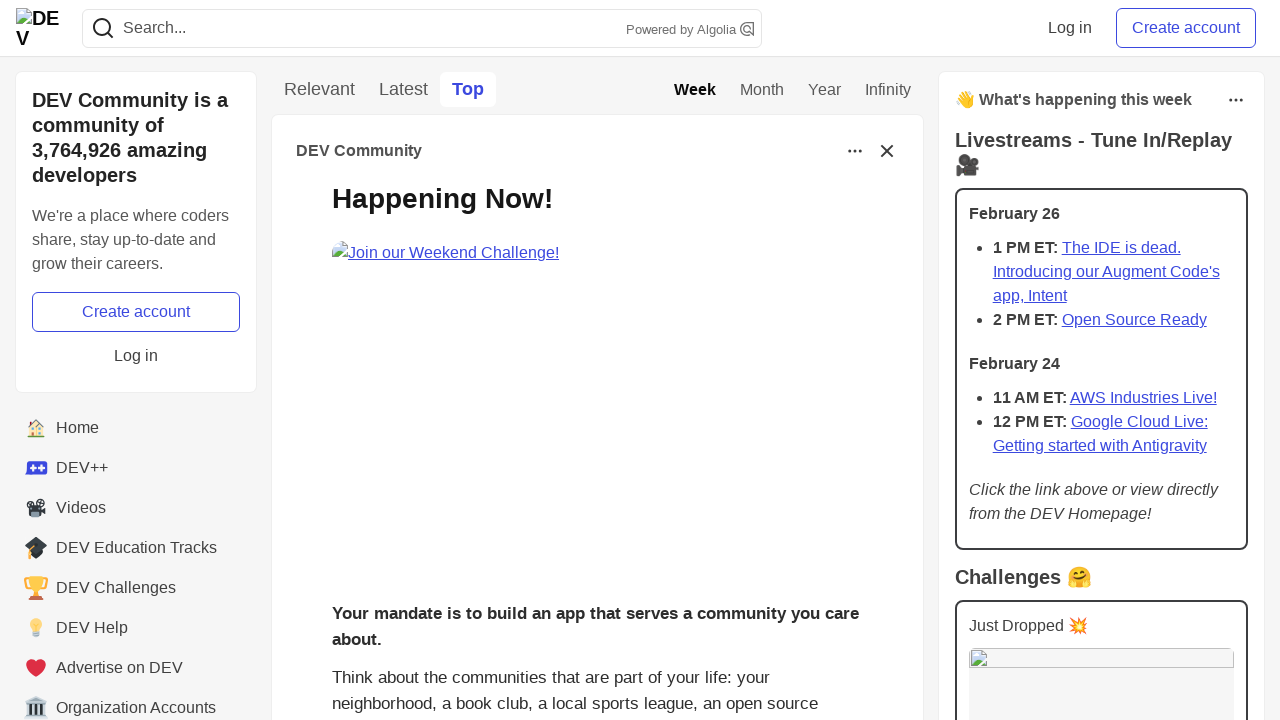